Tests simple alert dialog handling by clicking a button that triggers an alert and accepting it

Starting URL: https://testautomationpractice.blogspot.com/

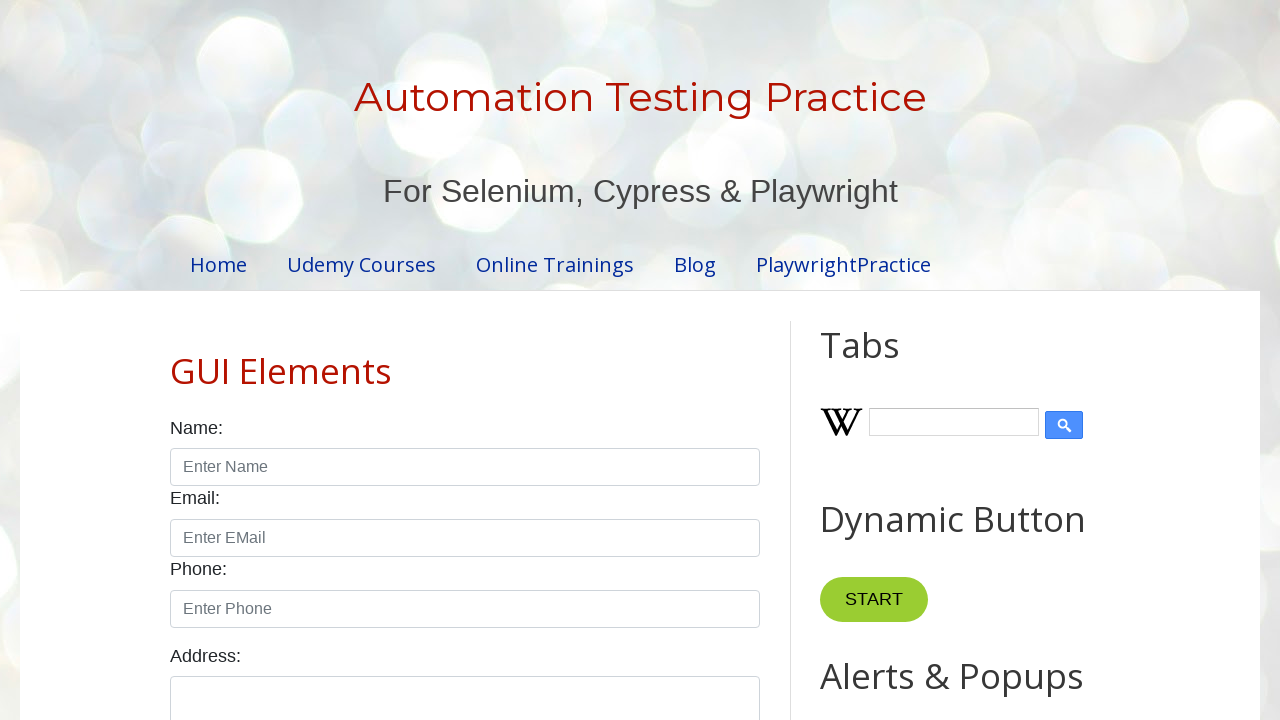

Set up dialog handler to accept alerts
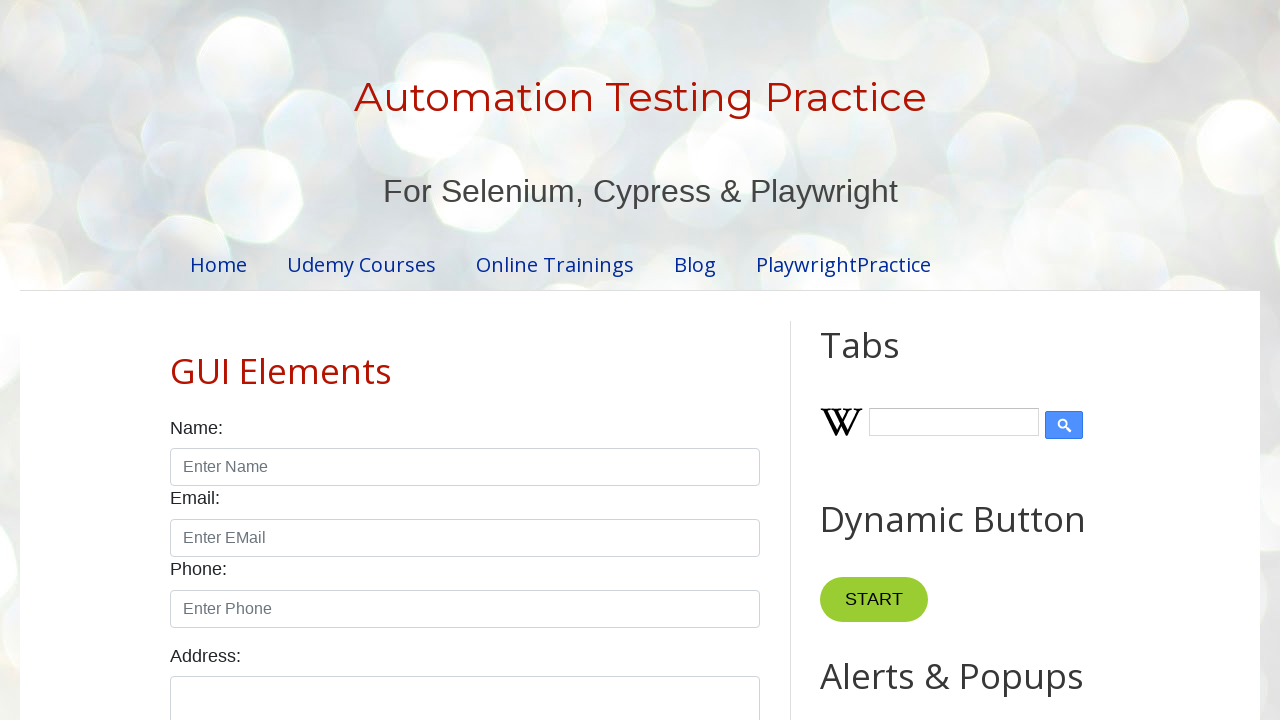

Clicked Simple Alert button at (888, 361) on #alertBtn
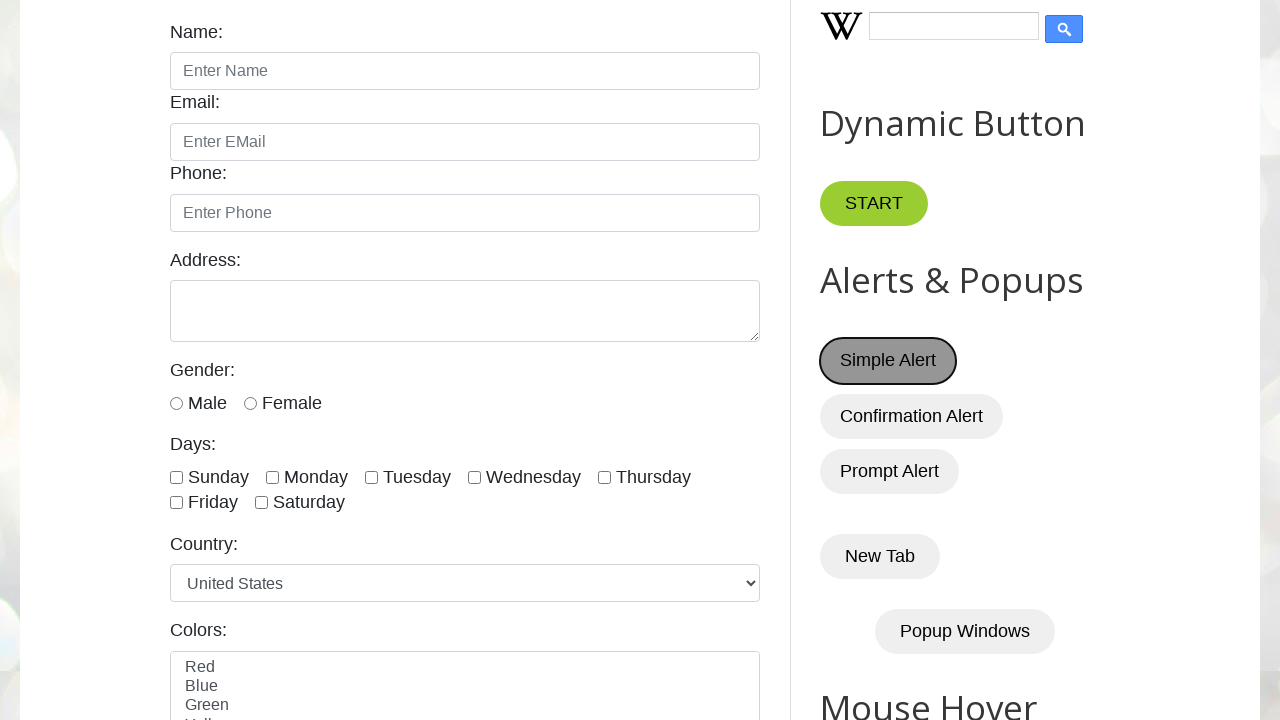

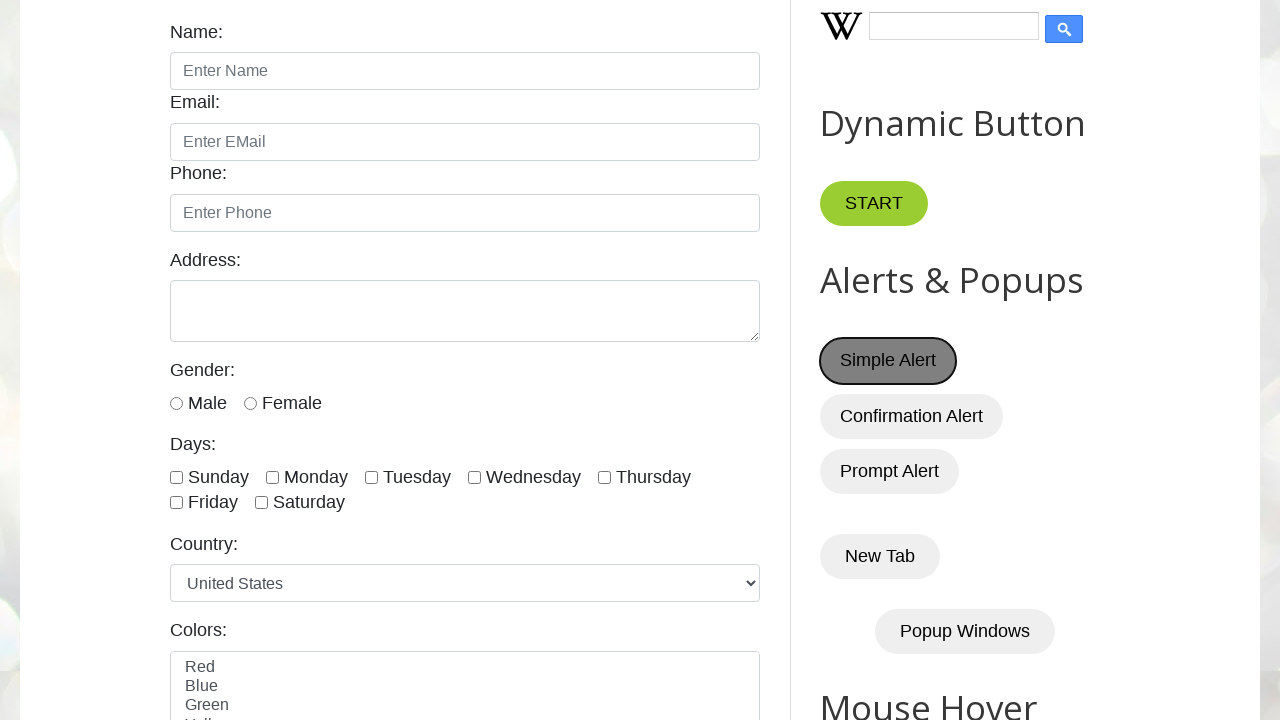